Tests browser navigation methods by navigating to a different site (JCPenney), then using back, forward, and refresh browser controls to verify navigation functionality.

Starting URL: https://www.macys.com/account/signin/

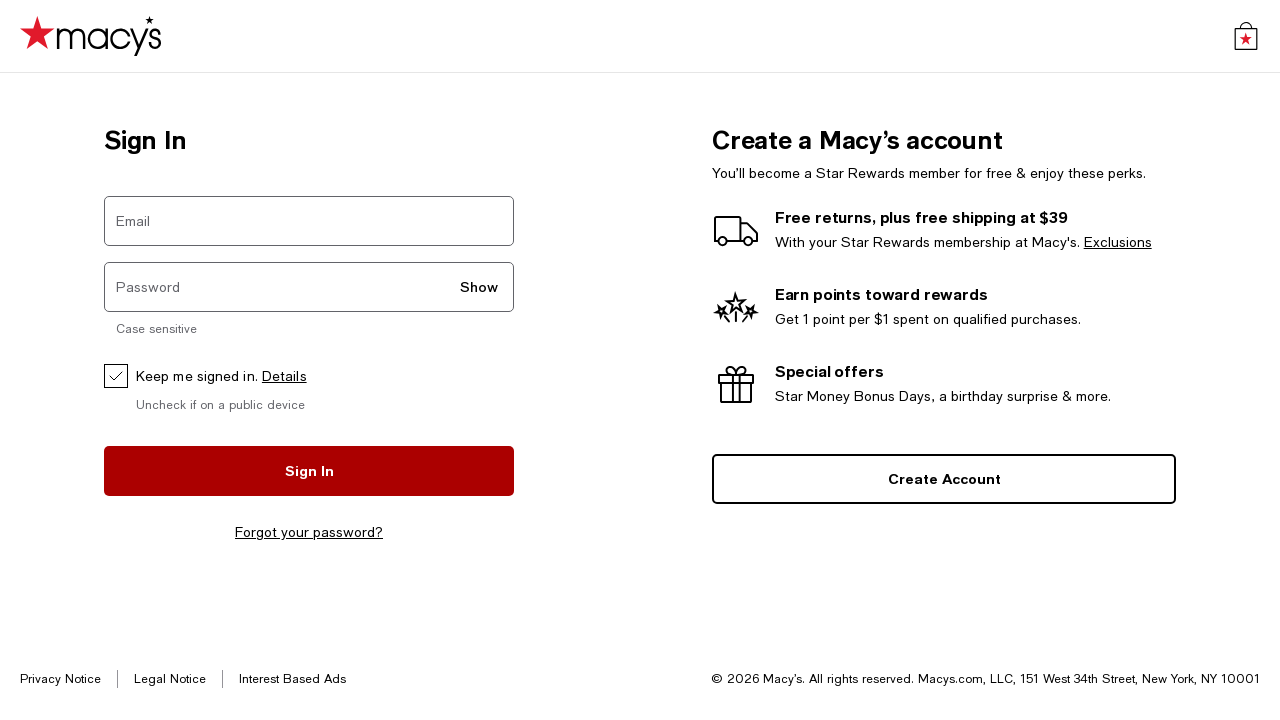

Navigated to JCPenney website
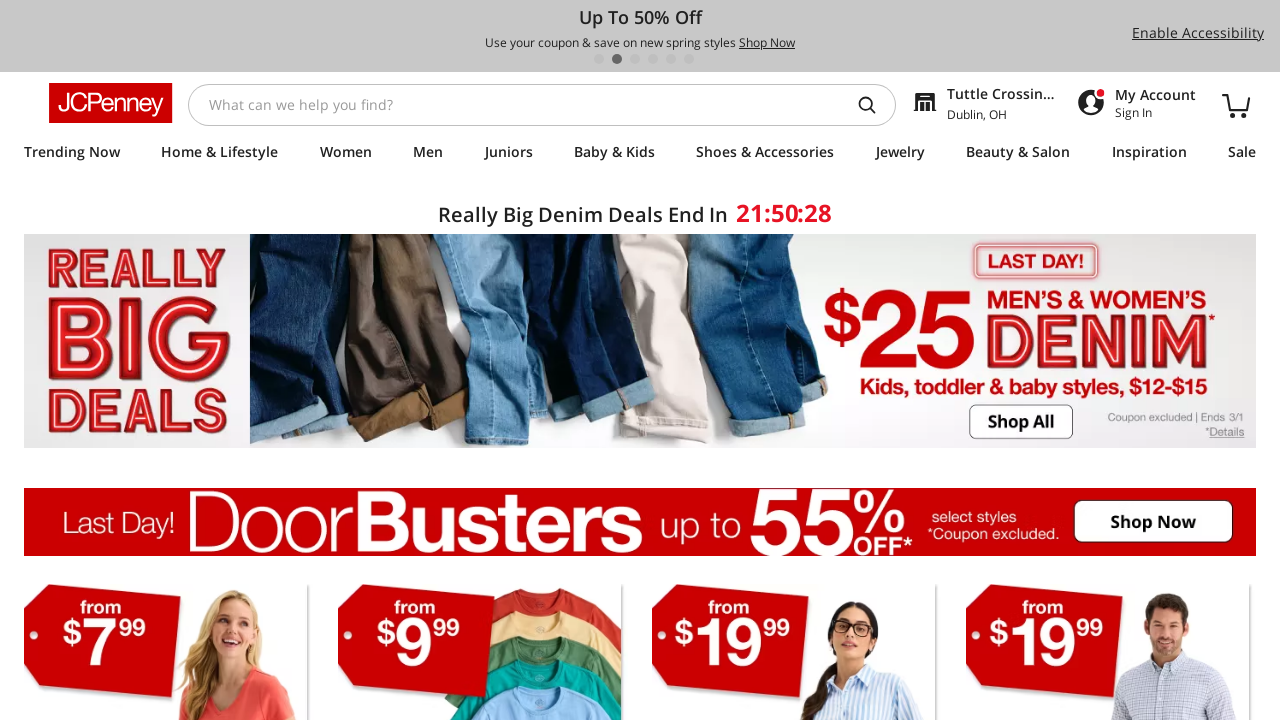

JCPenney page finished loading (domcontentloaded)
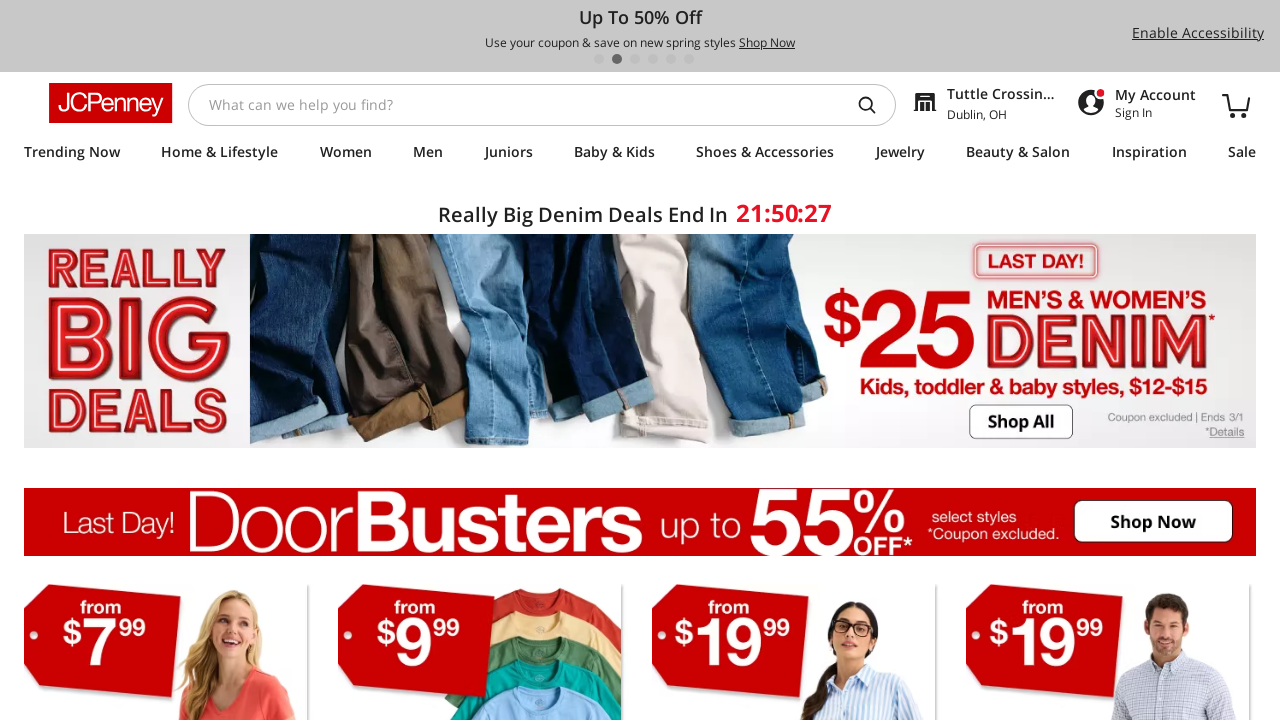

Navigated back to previous page (Macy's signin)
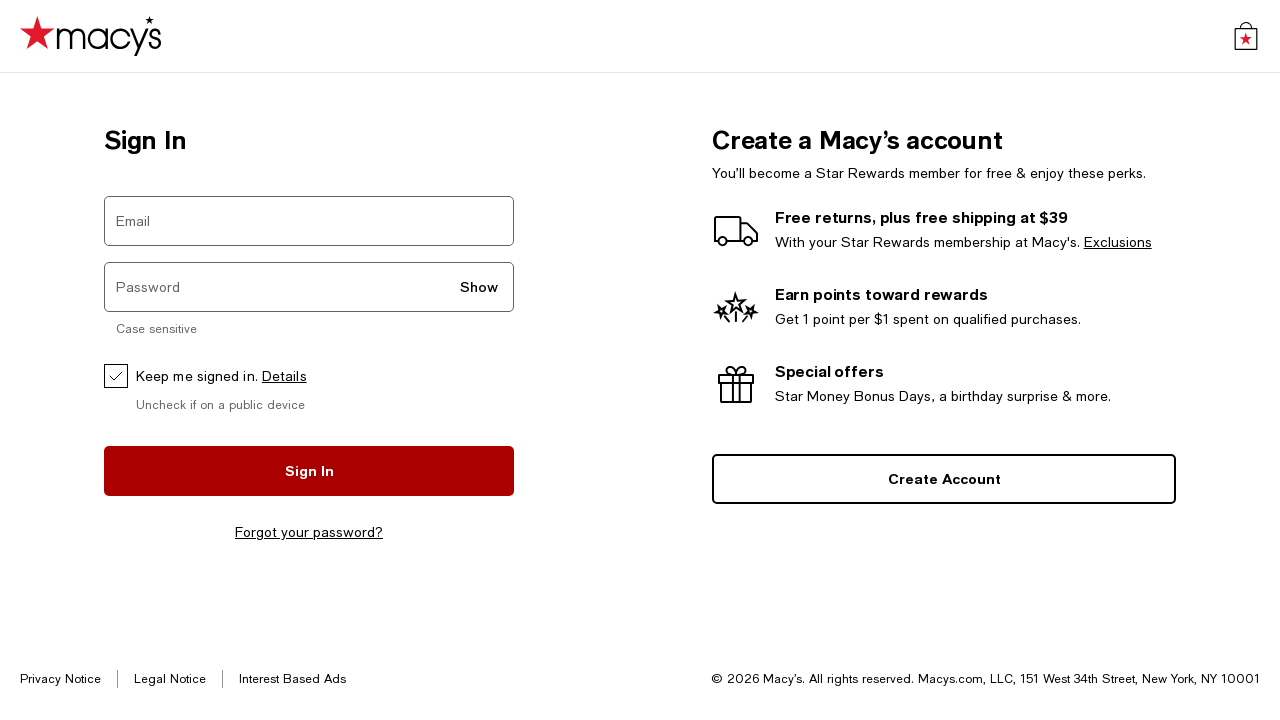

Macy's page finished loading after back navigation
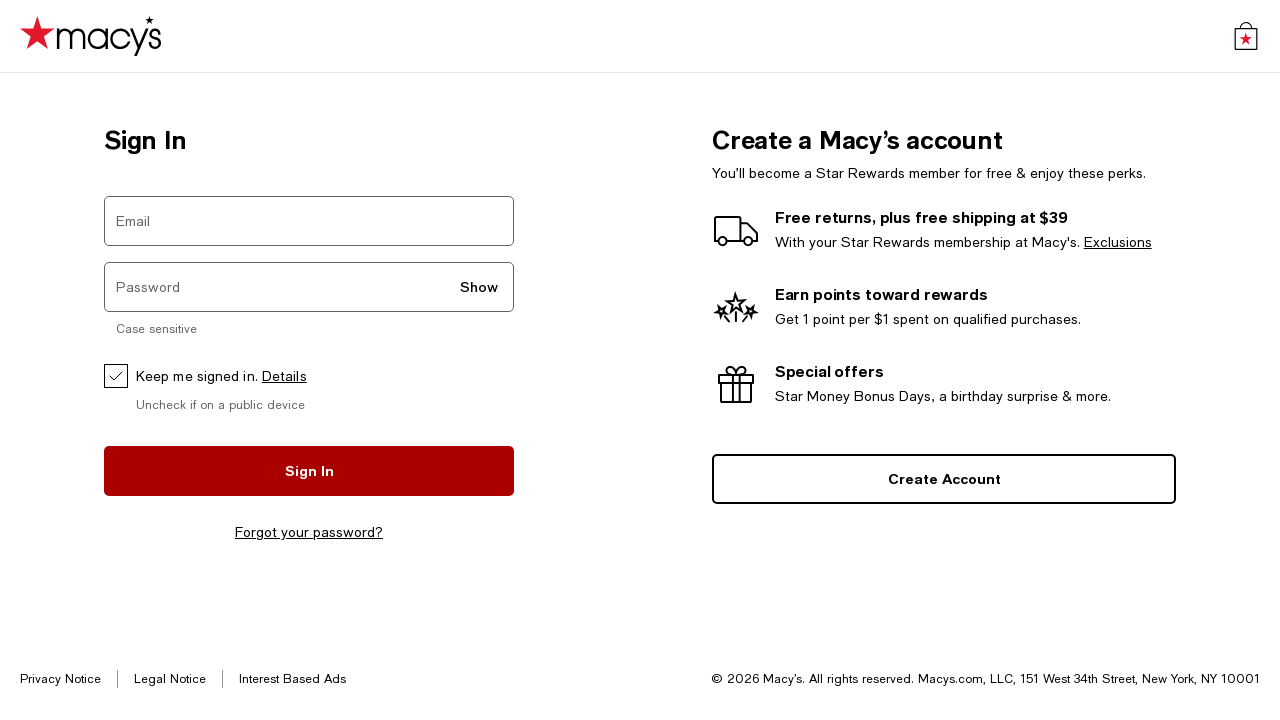

Navigated forward to JCPenney again
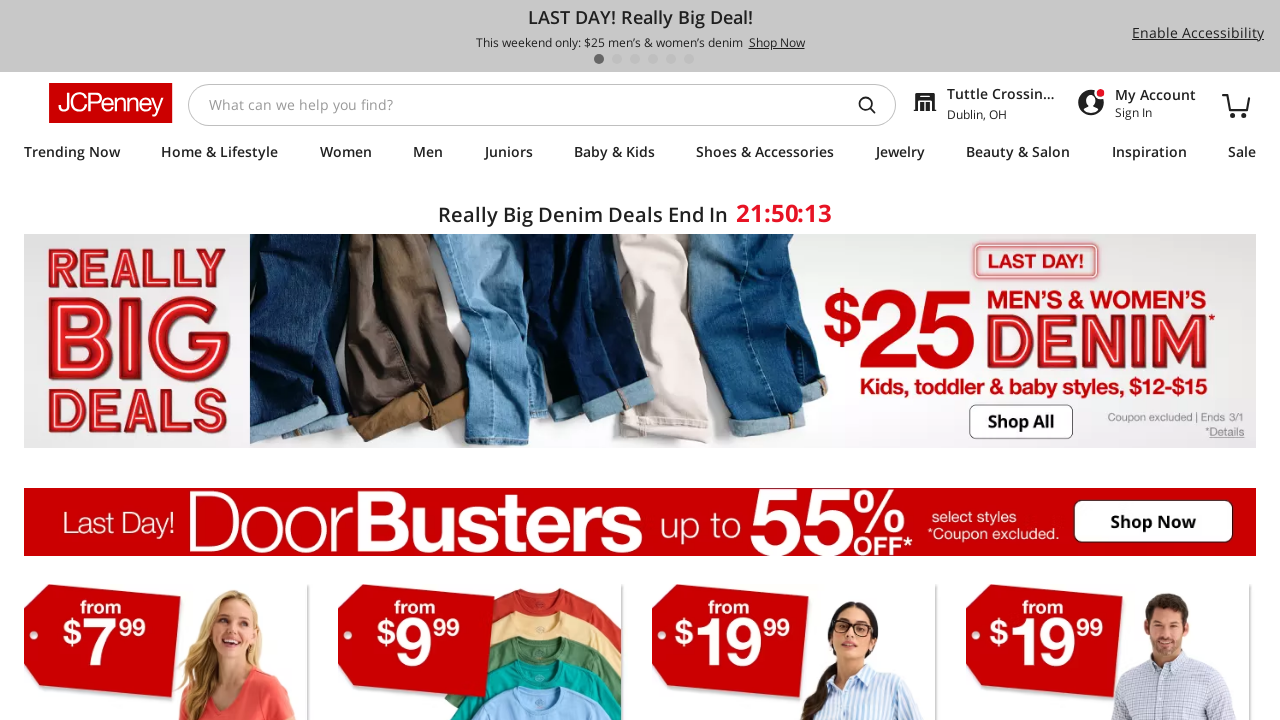

JCPenney page finished loading after forward navigation
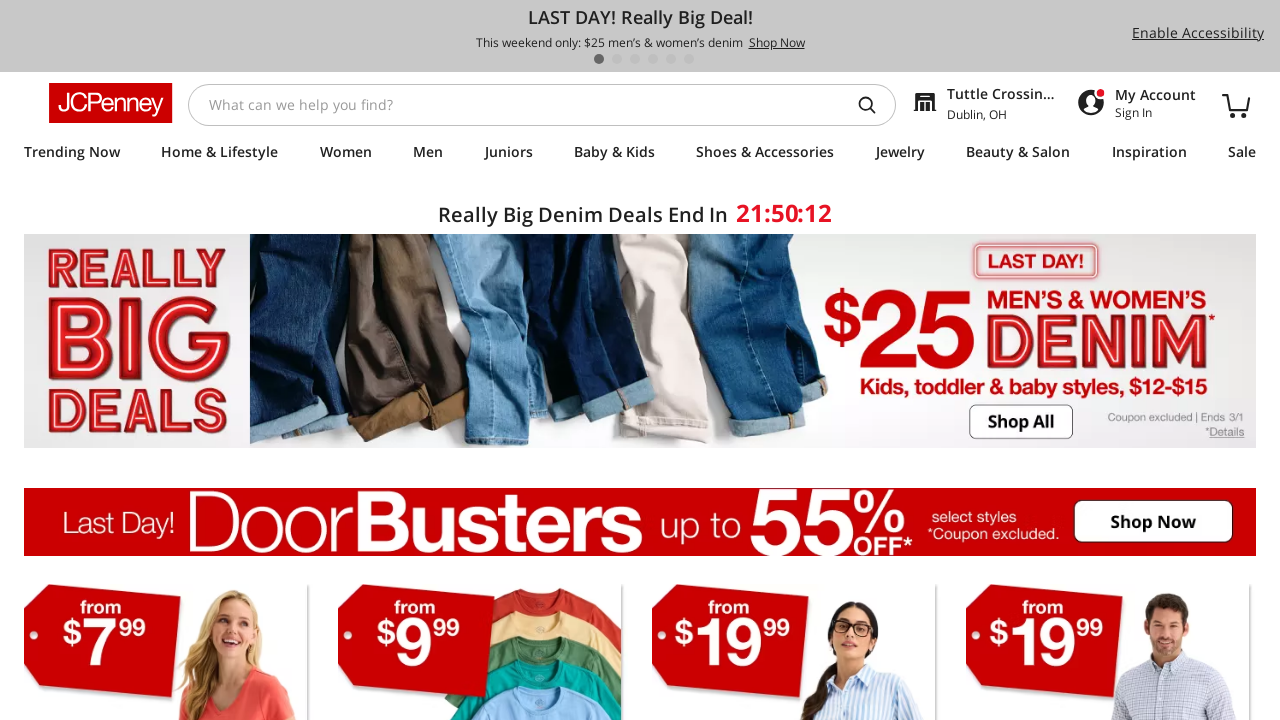

Refreshed the current JCPenney page
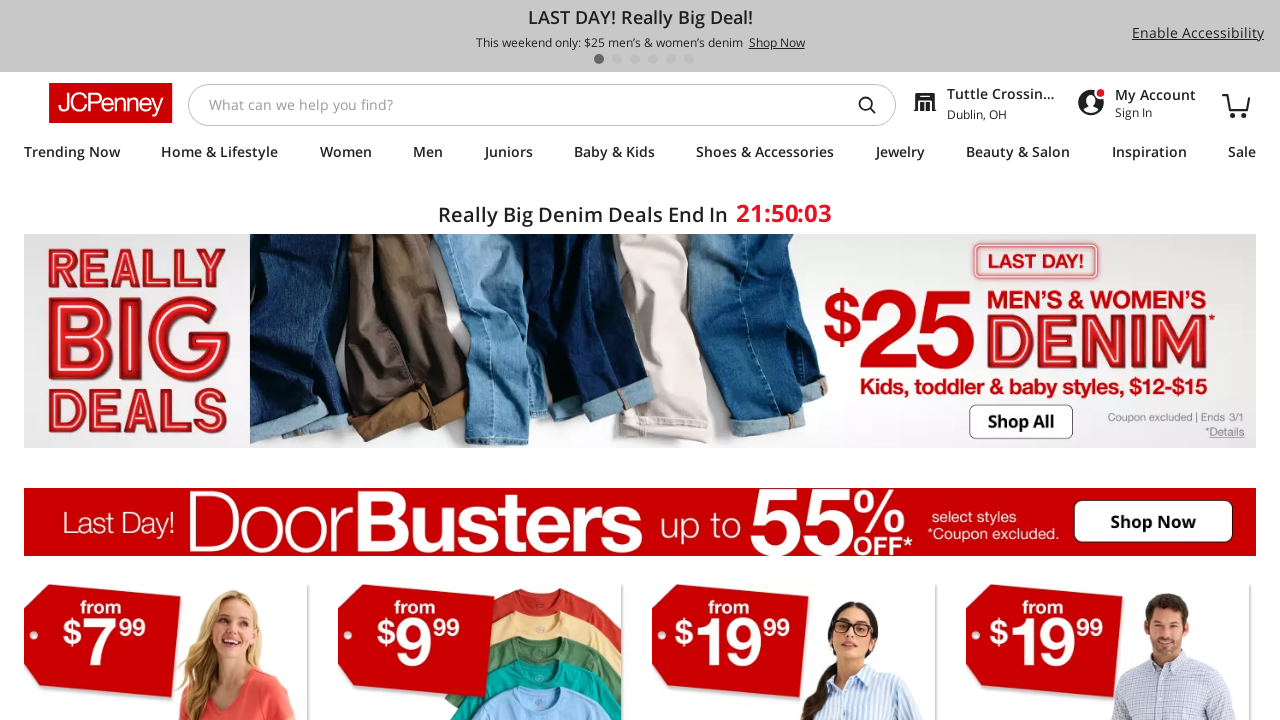

JCPenney page finished loading after refresh
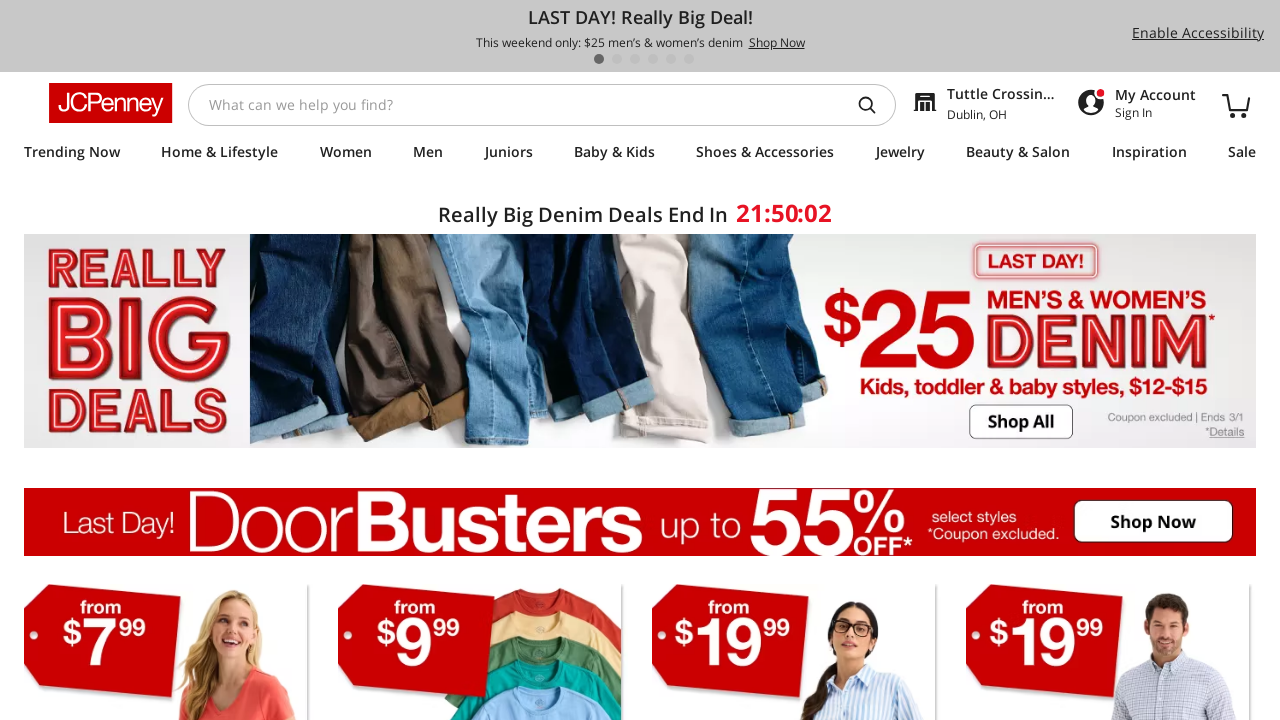

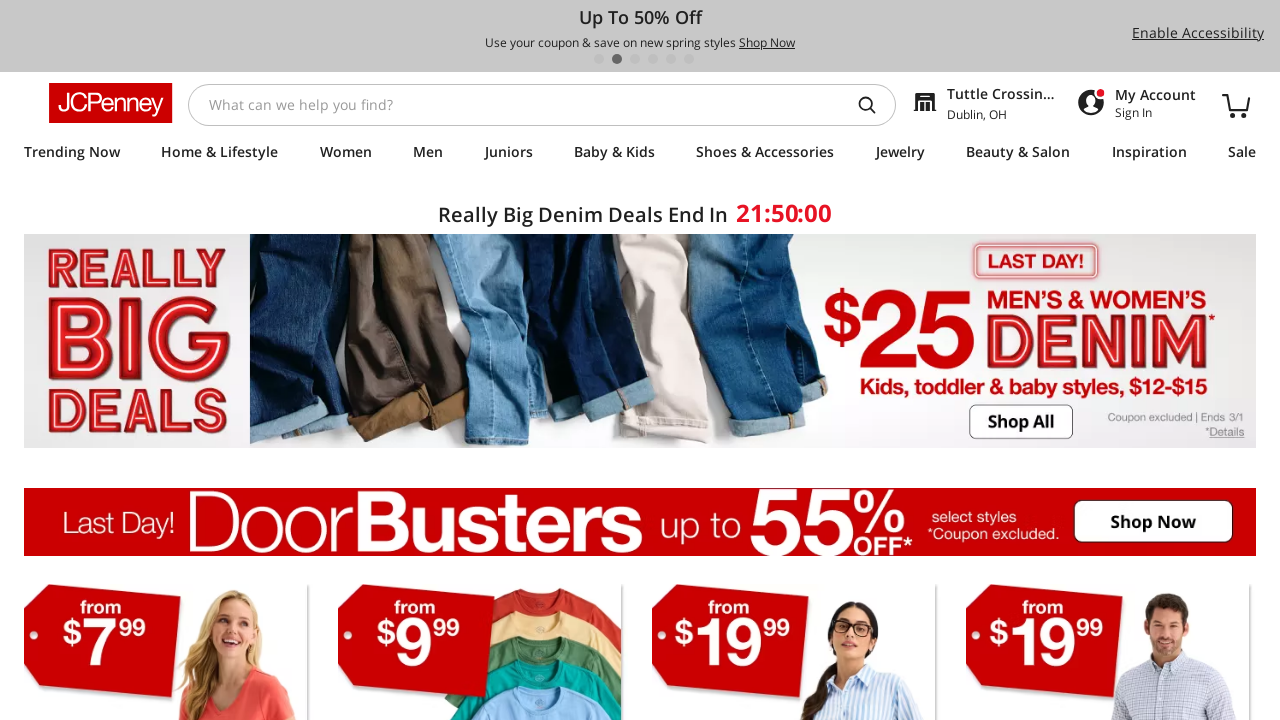